Tests keyboard action functionality by typing text in uppercase using SHIFT key modifier on a first name input field

Starting URL: https://awesomeqa.com/practice.html

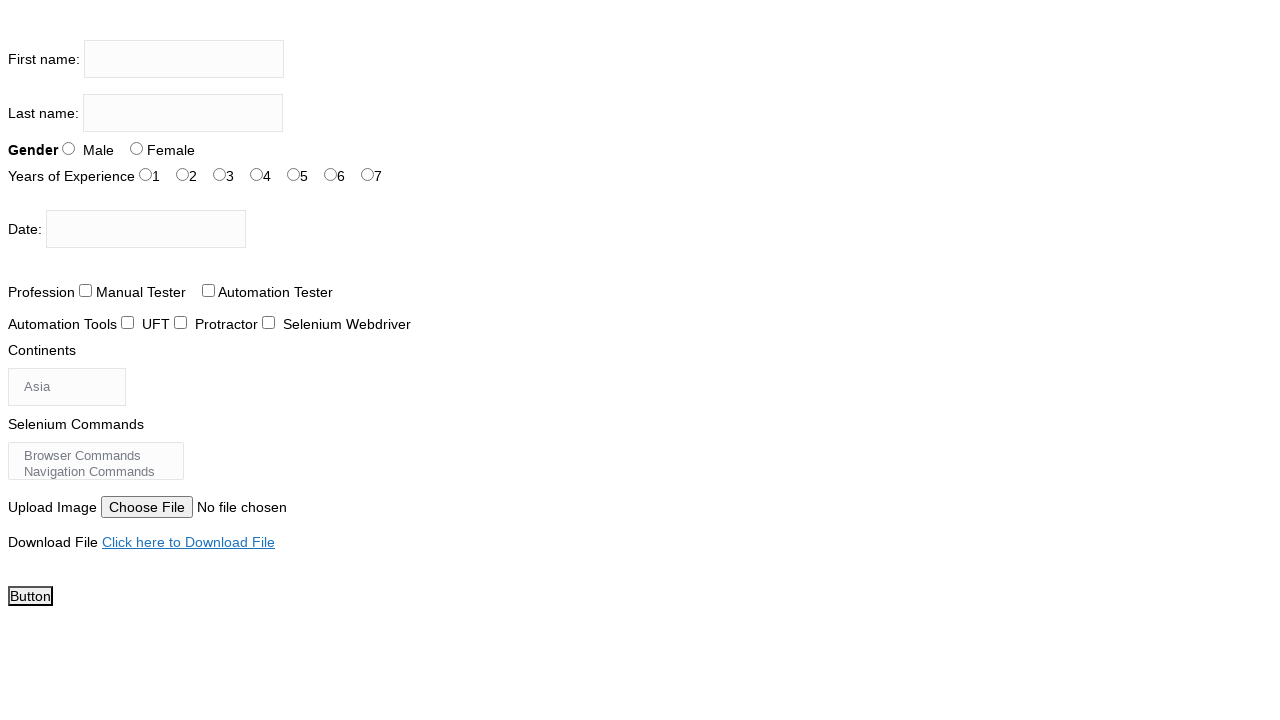

Located the firstname input field
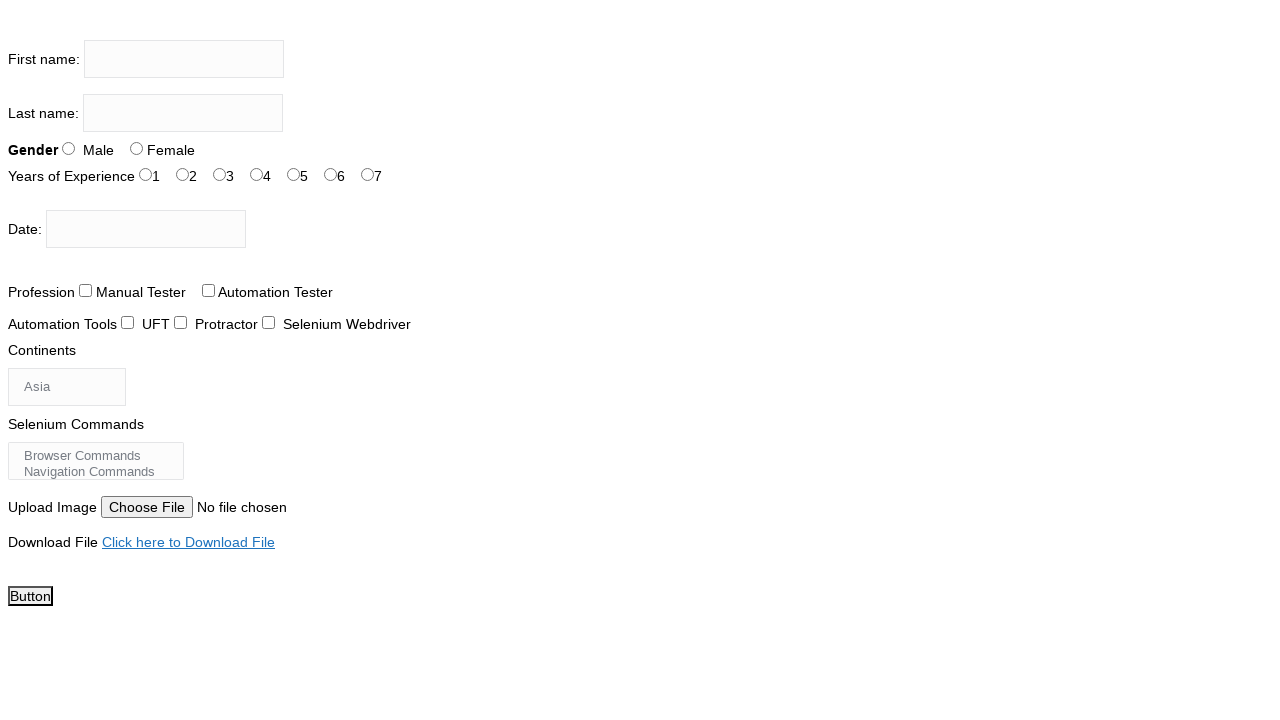

Clicked on the firstname input field at (184, 59) on input[name='firstname']
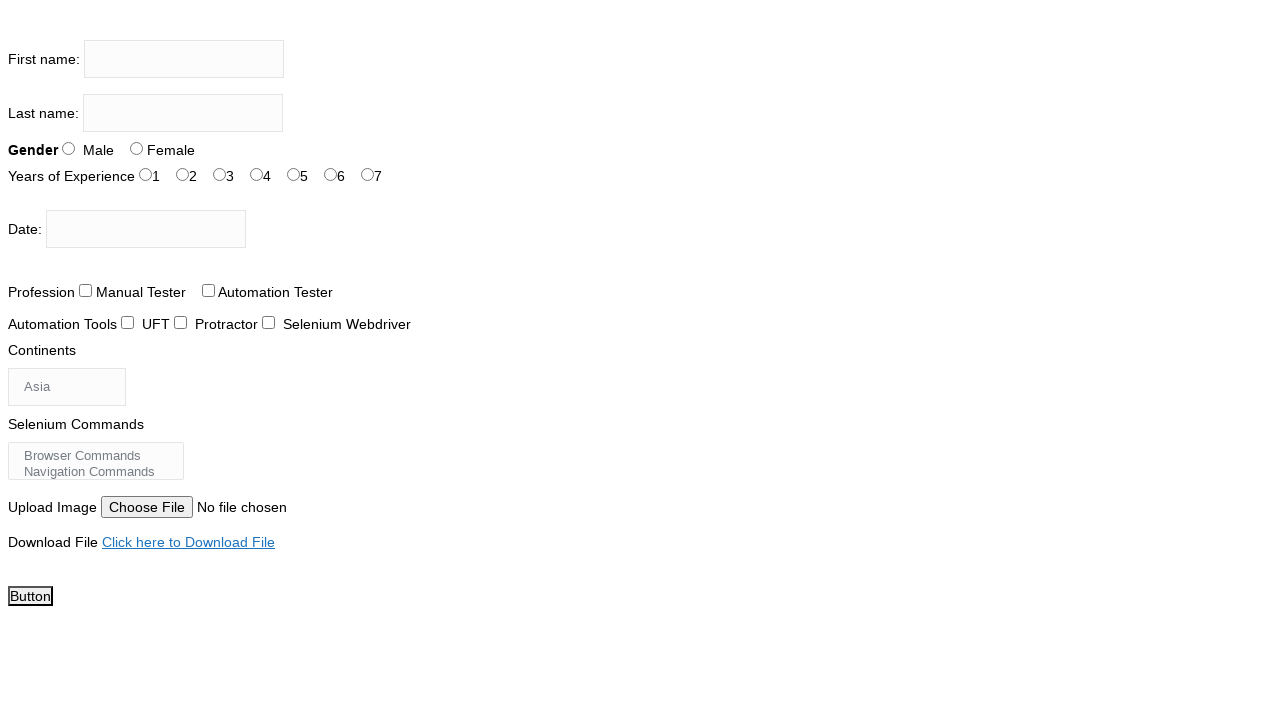

Pressed and held Shift key
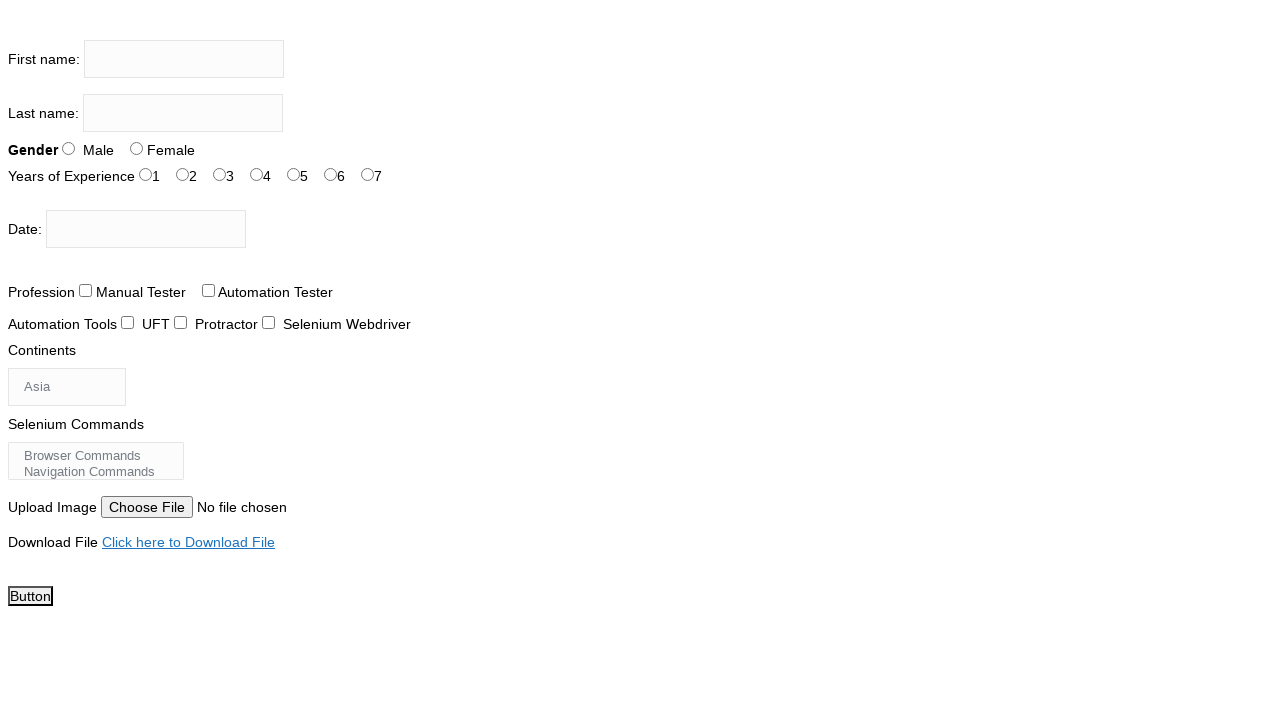

Typed 'the testing academy' with Shift held down (uppercase)
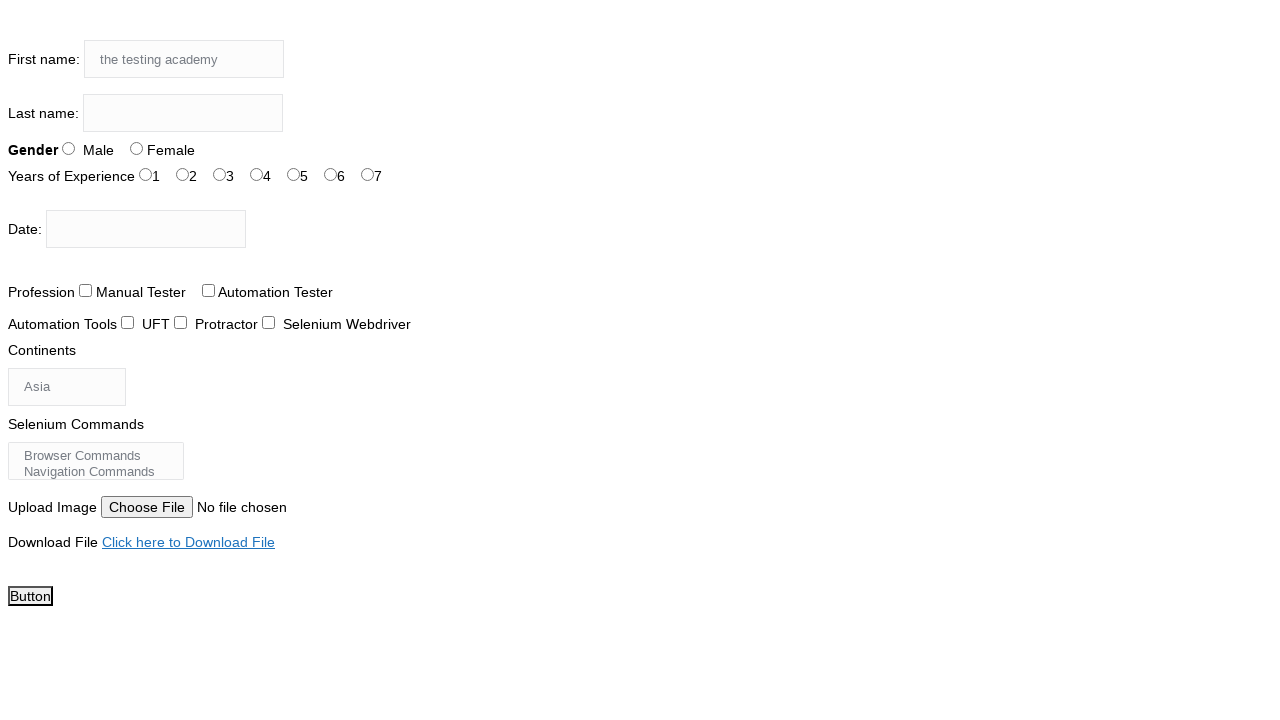

Released Shift key
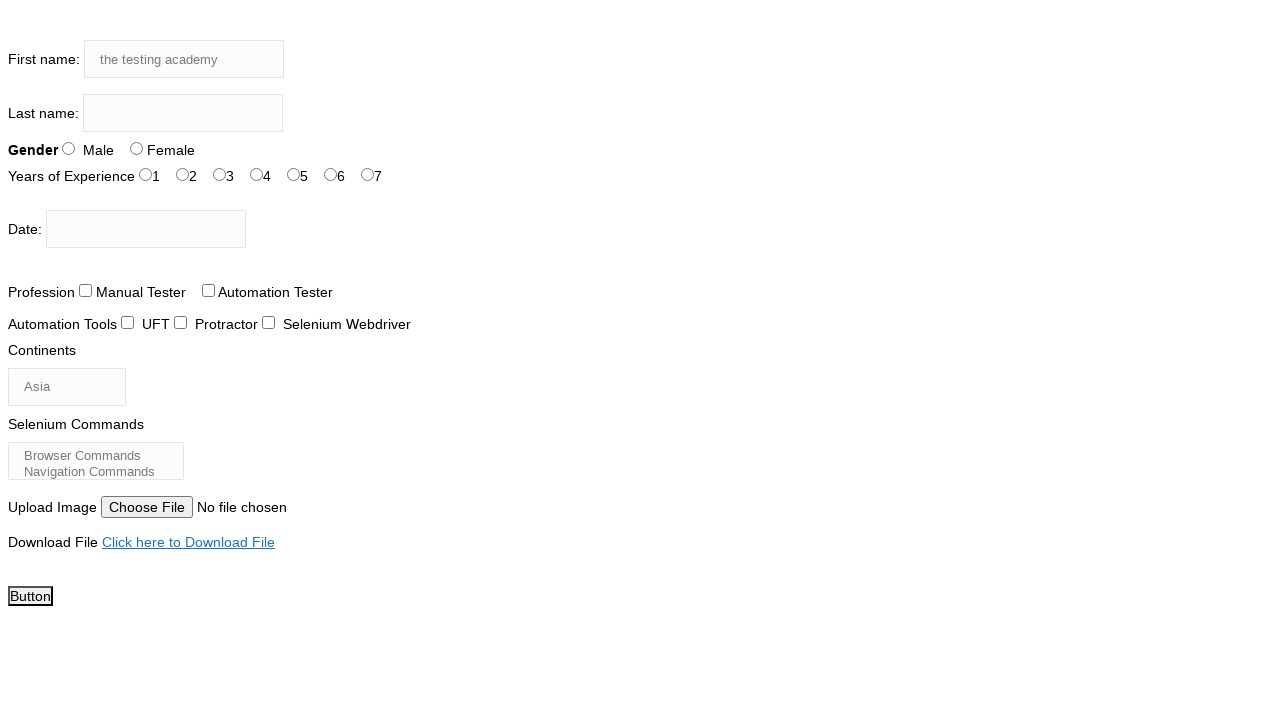

Waited 2000ms to observe the result
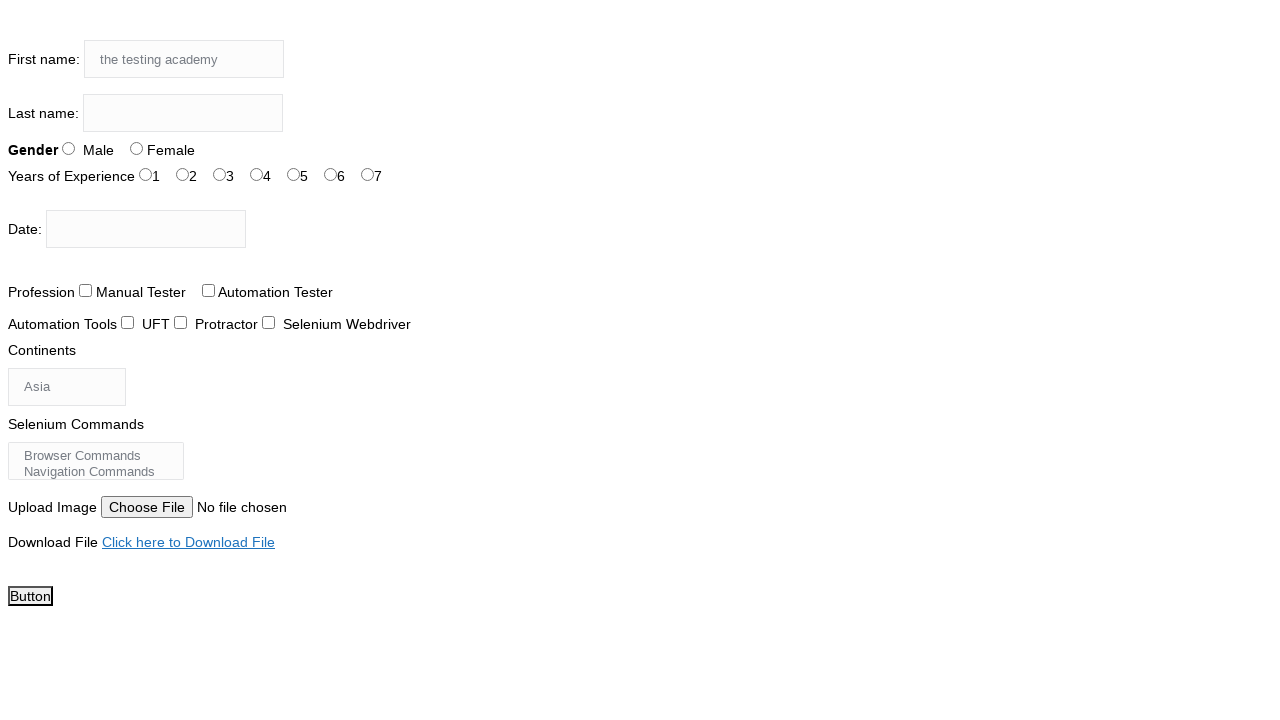

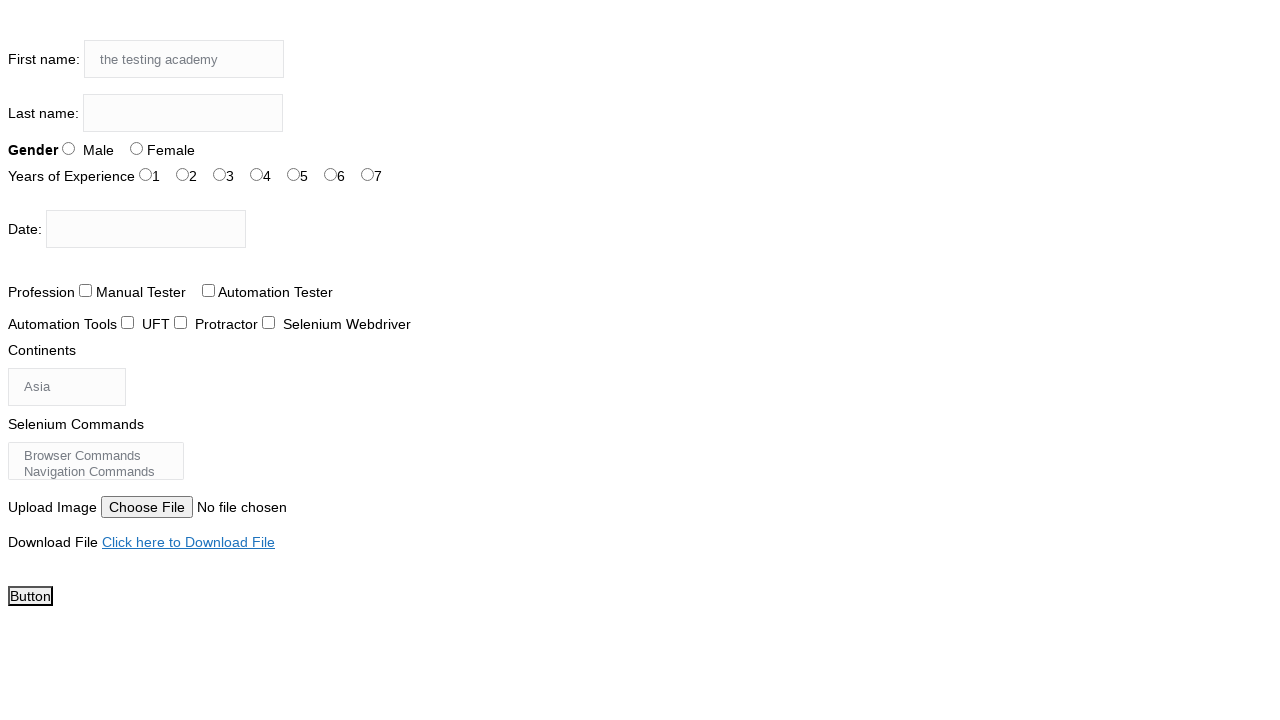